Tests checkbox interaction on a practice automation page by clicking a checkbox multiple times to toggle its selection state

Starting URL: https://rahulshettyacademy.com/AutomationPractice/

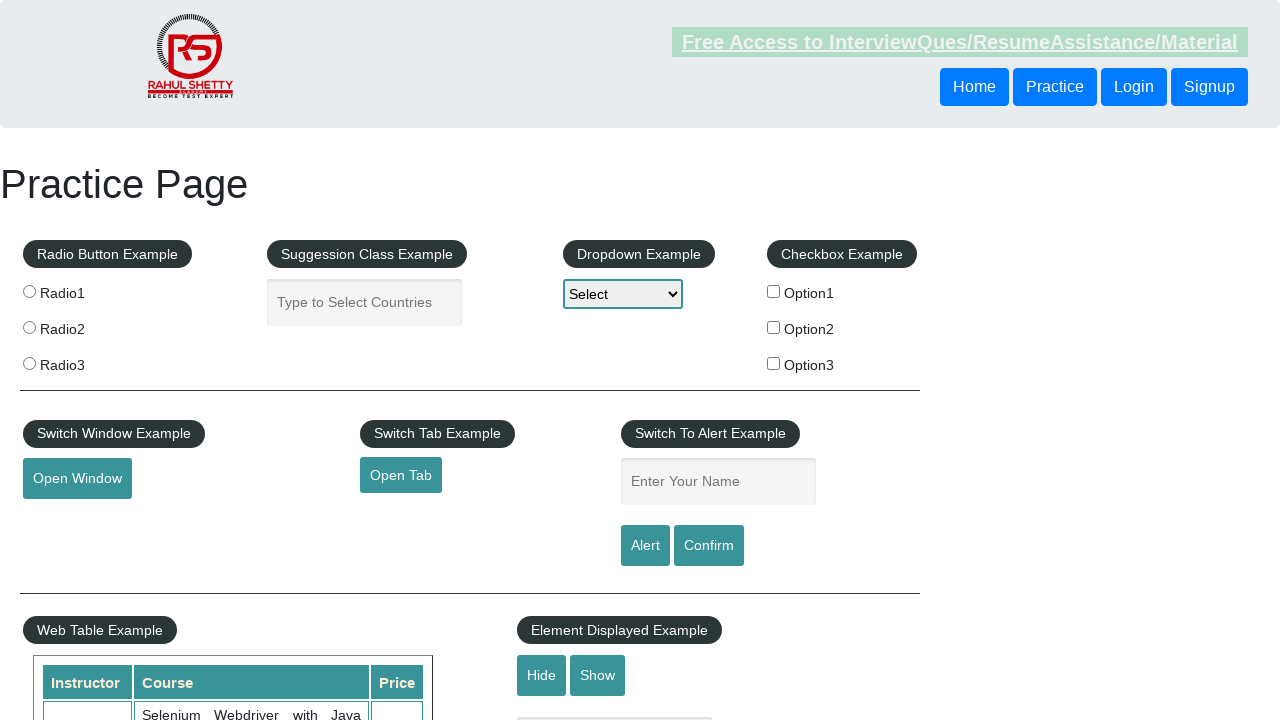

Navigated to automation practice page
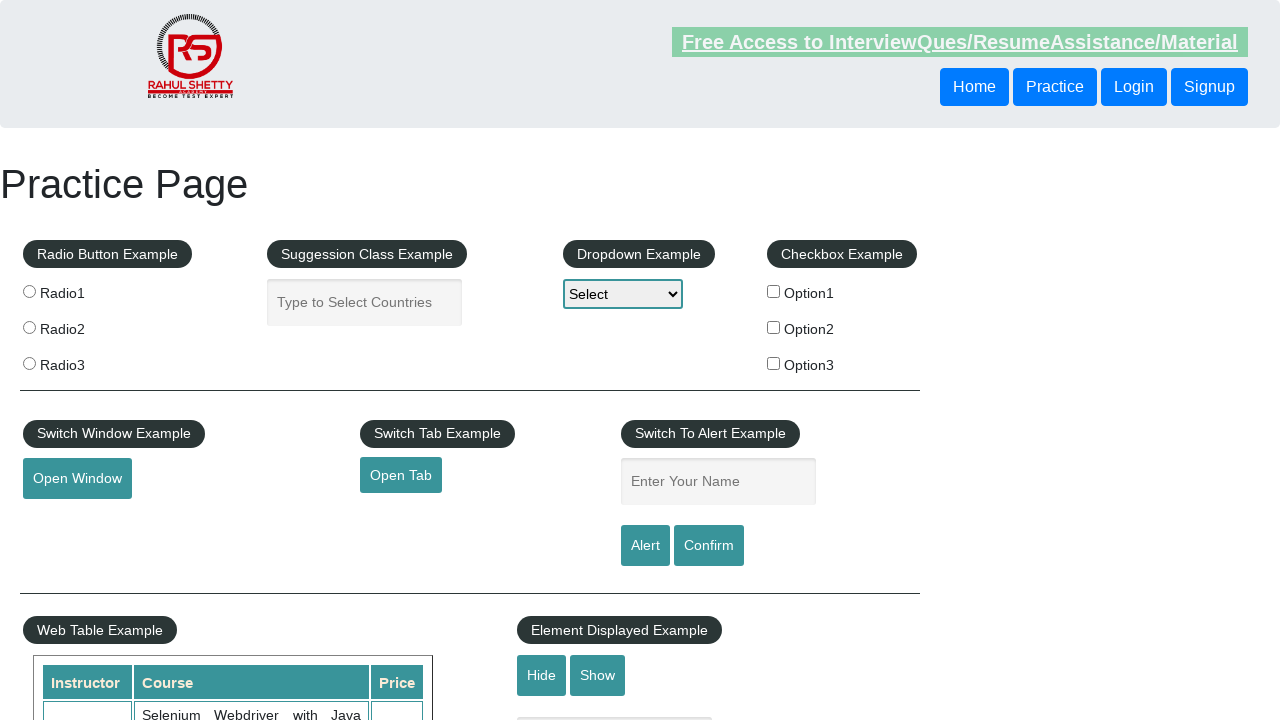

Clicked checkbox option 1 to select it at (774, 291) on #checkBoxOption1
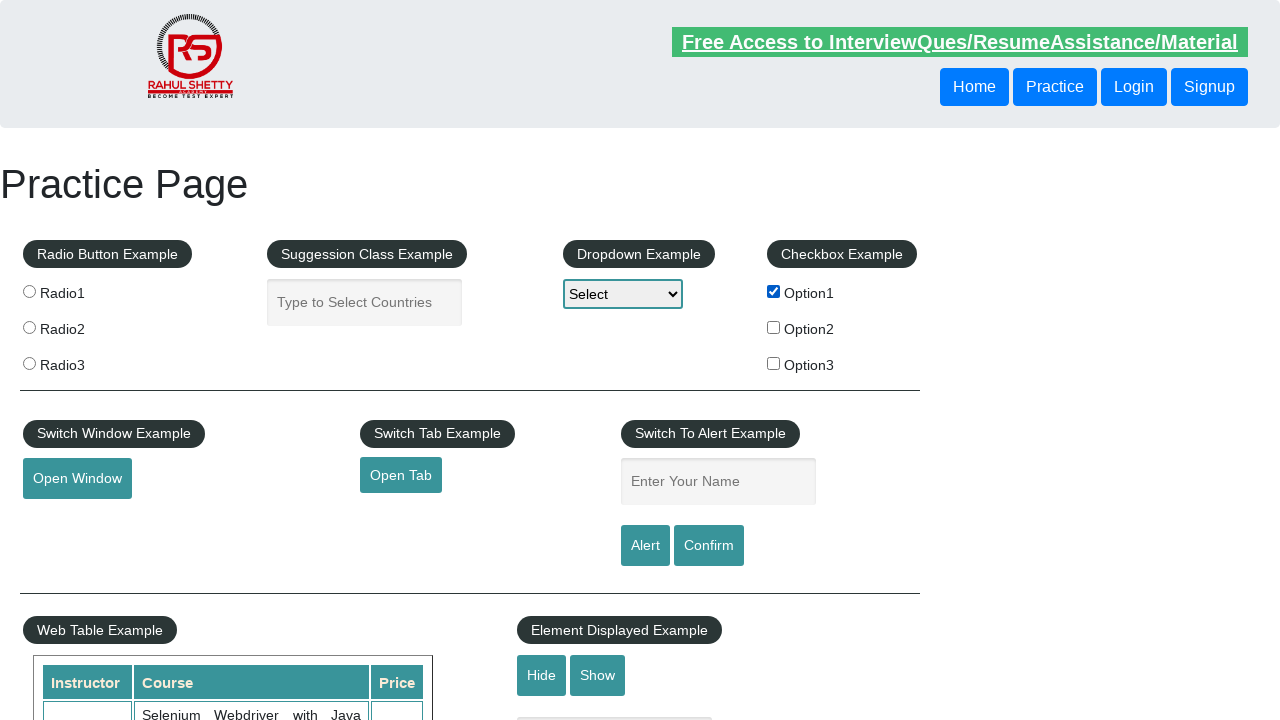

Verified checkbox option 1 is checked
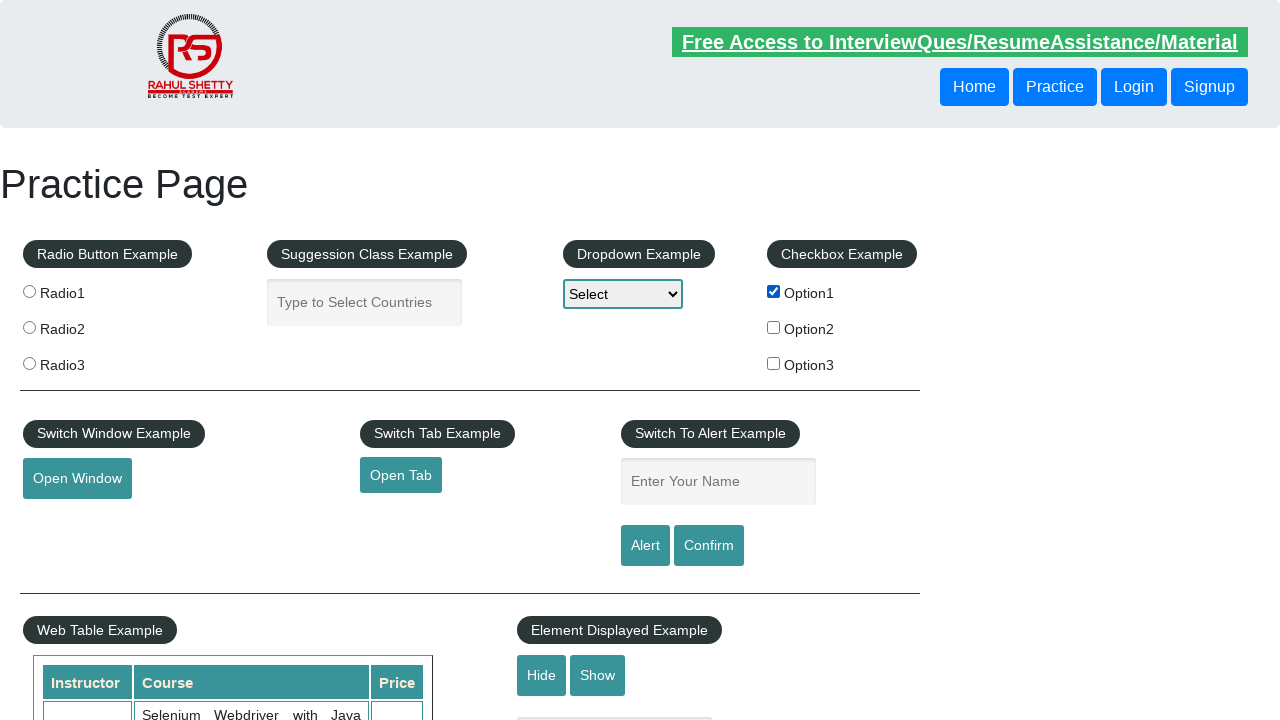

Clicked checkbox option 1 again to deselect it at (774, 291) on #checkBoxOption1
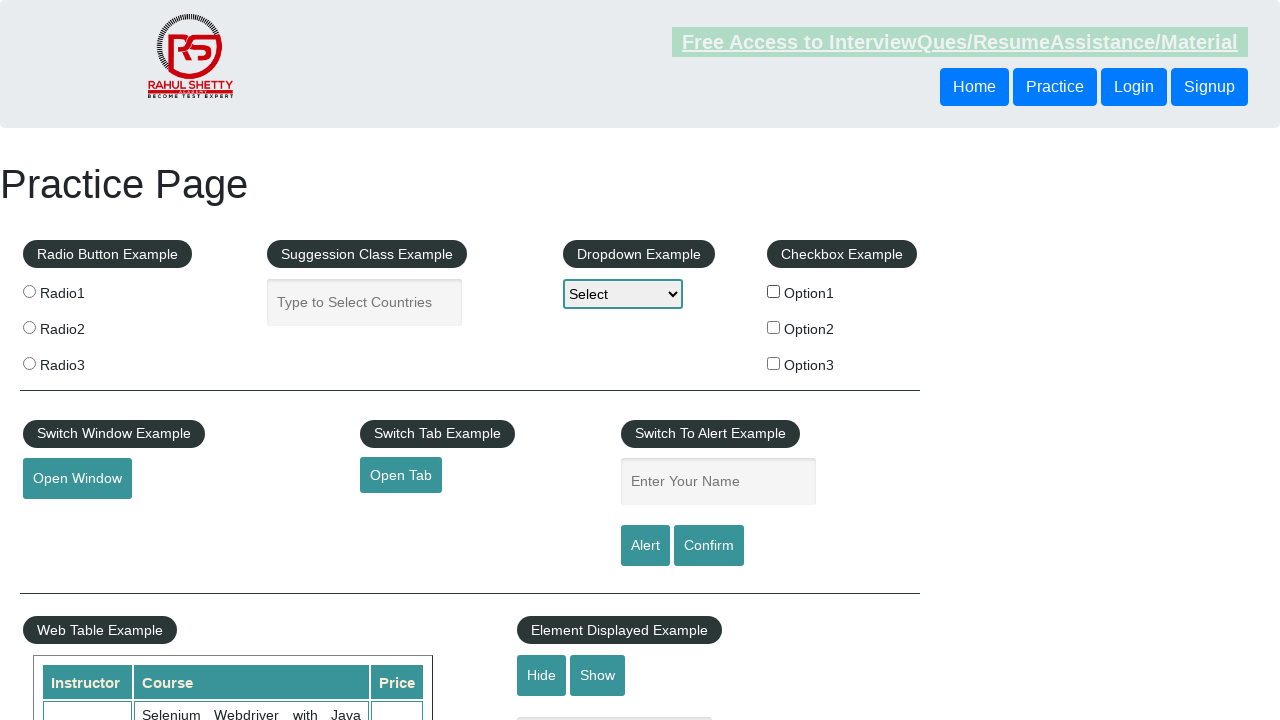

Verified checkbox option 1 is now unchecked
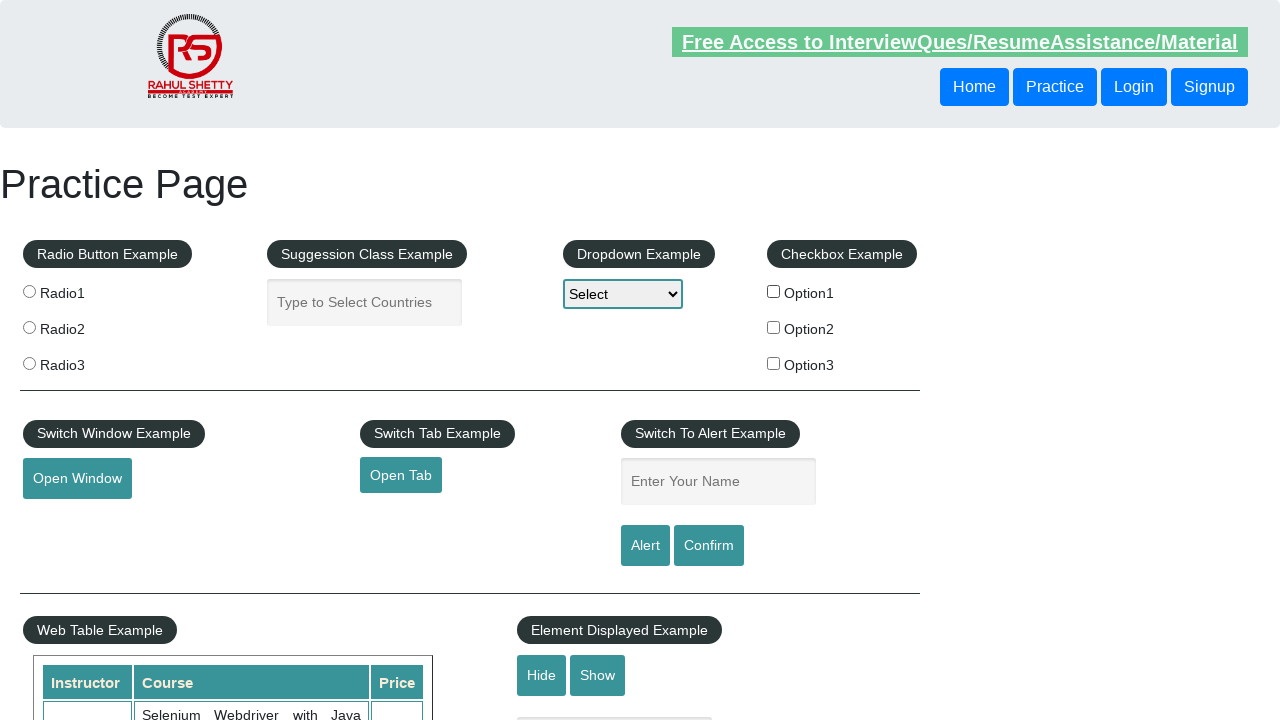

Confirmed all checkboxes are present on the page
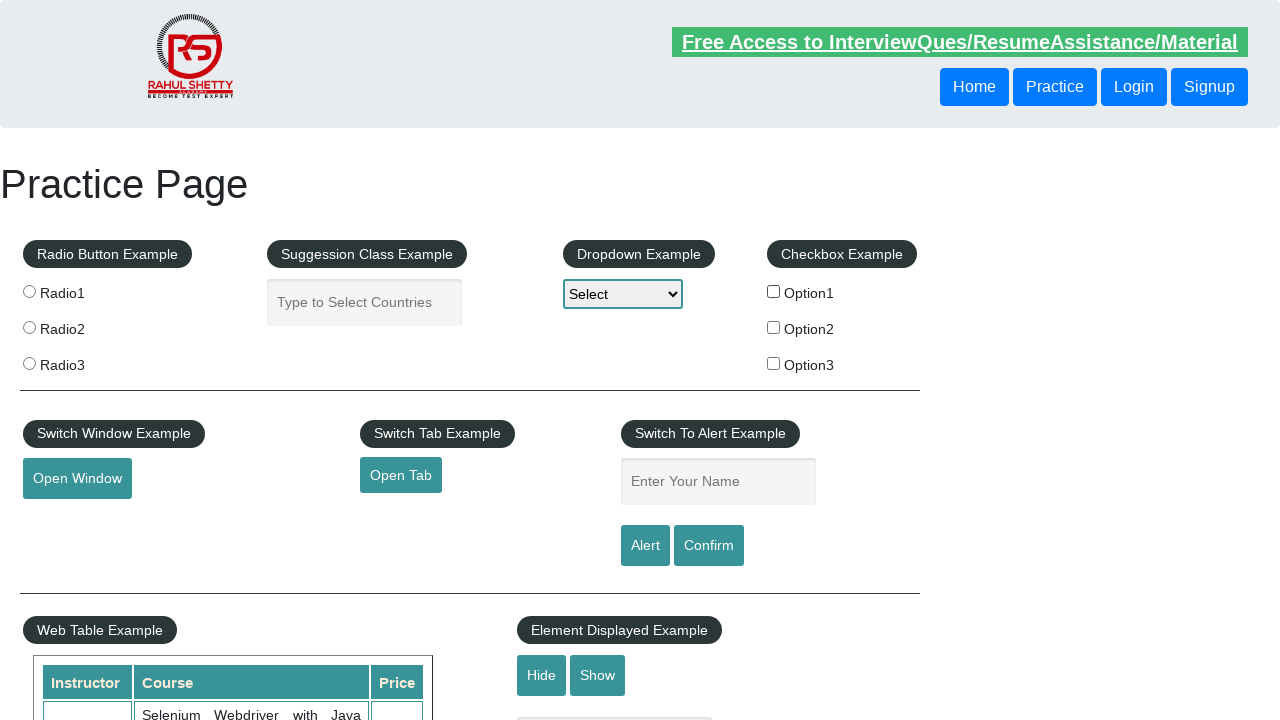

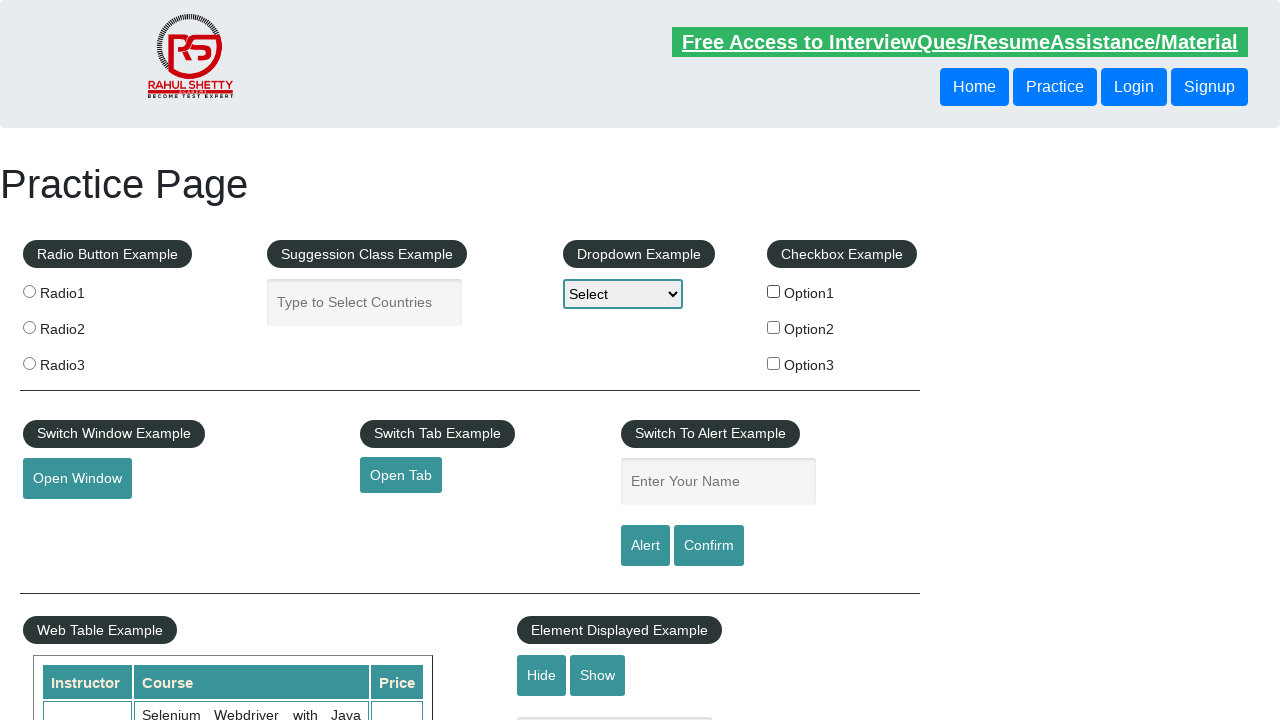